Navigates to the DemoBlaze store page and verifies that product device listings are displayed

Starting URL: https://www.demoblaze.com/

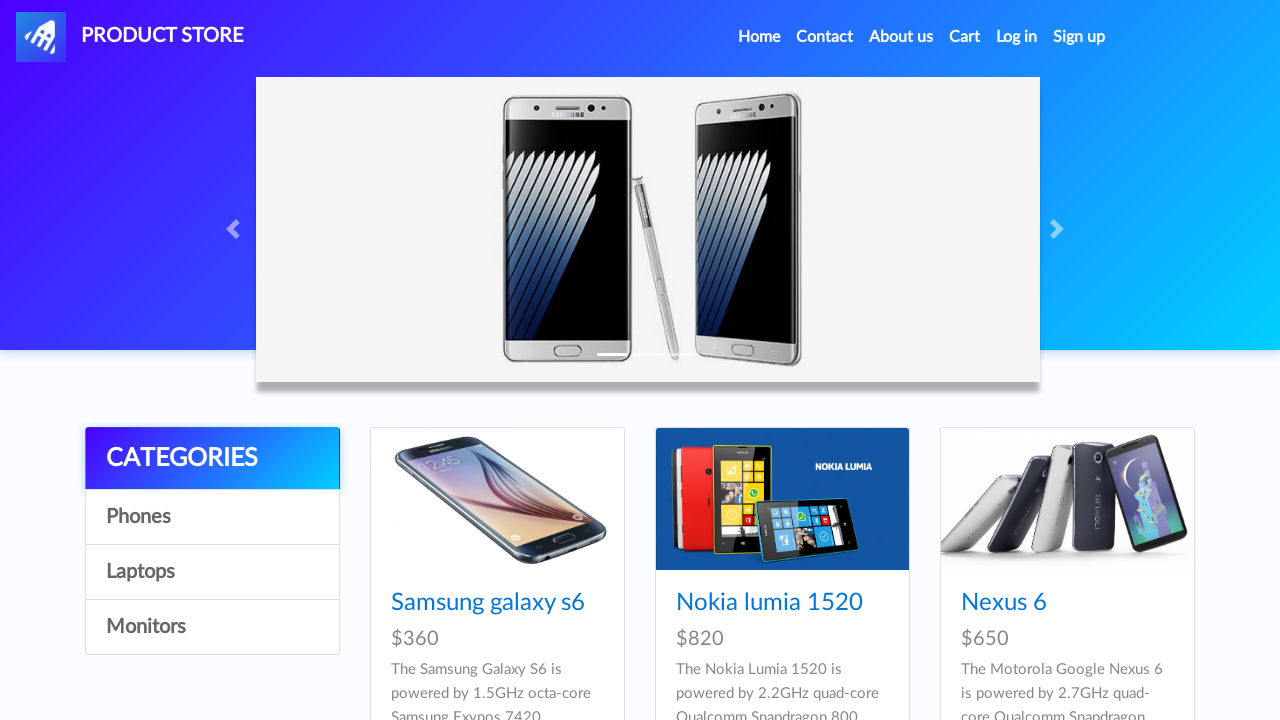

Navigated to DemoBlaze store page
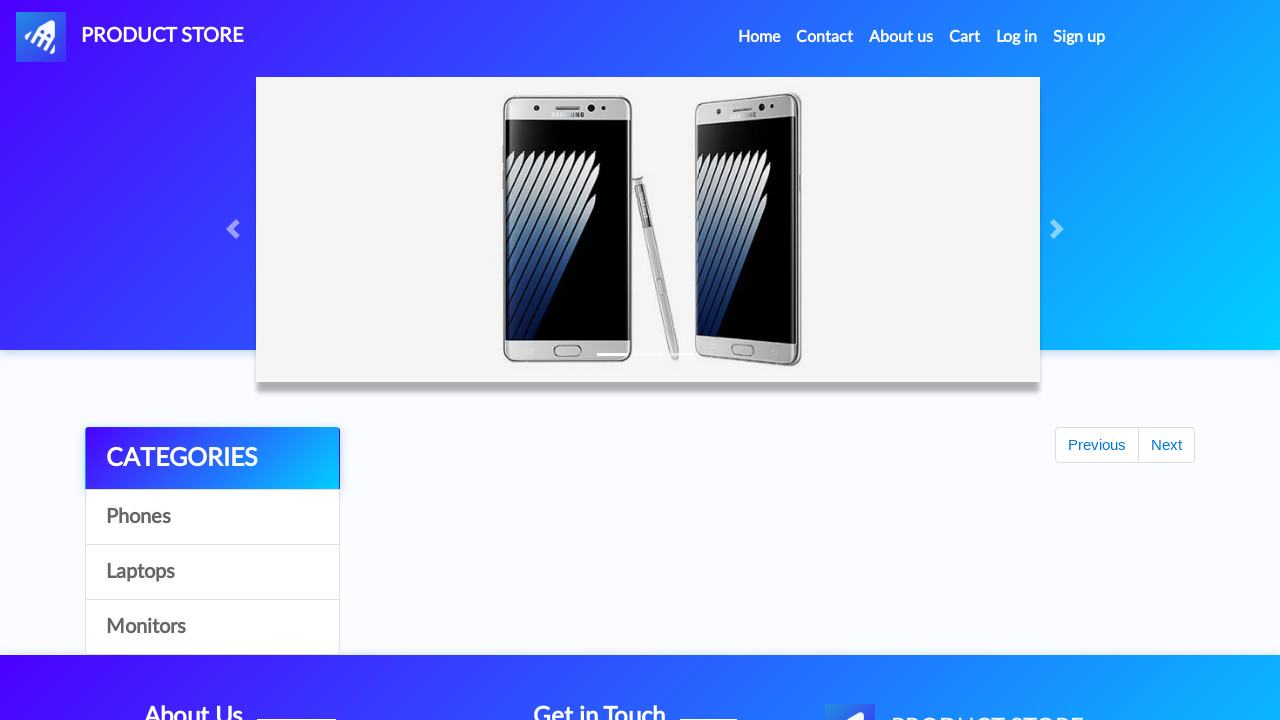

Product listings loaded on the page
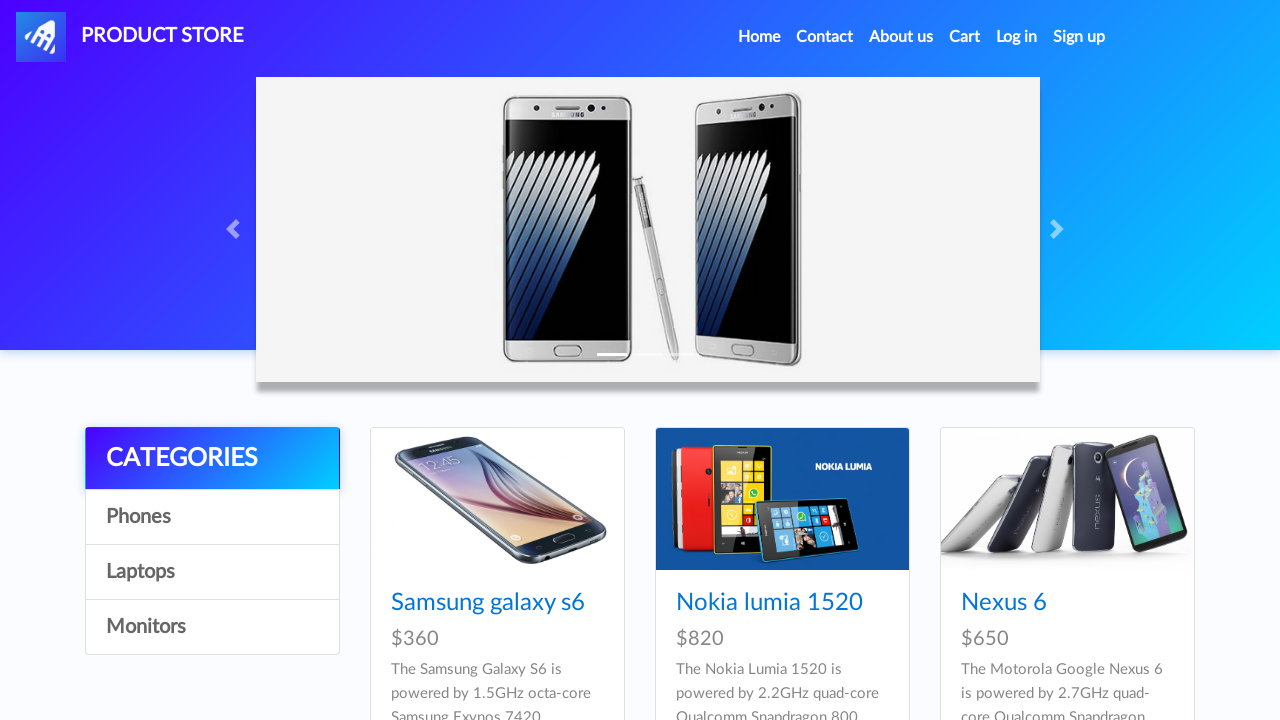

Retrieved 9 device product listings
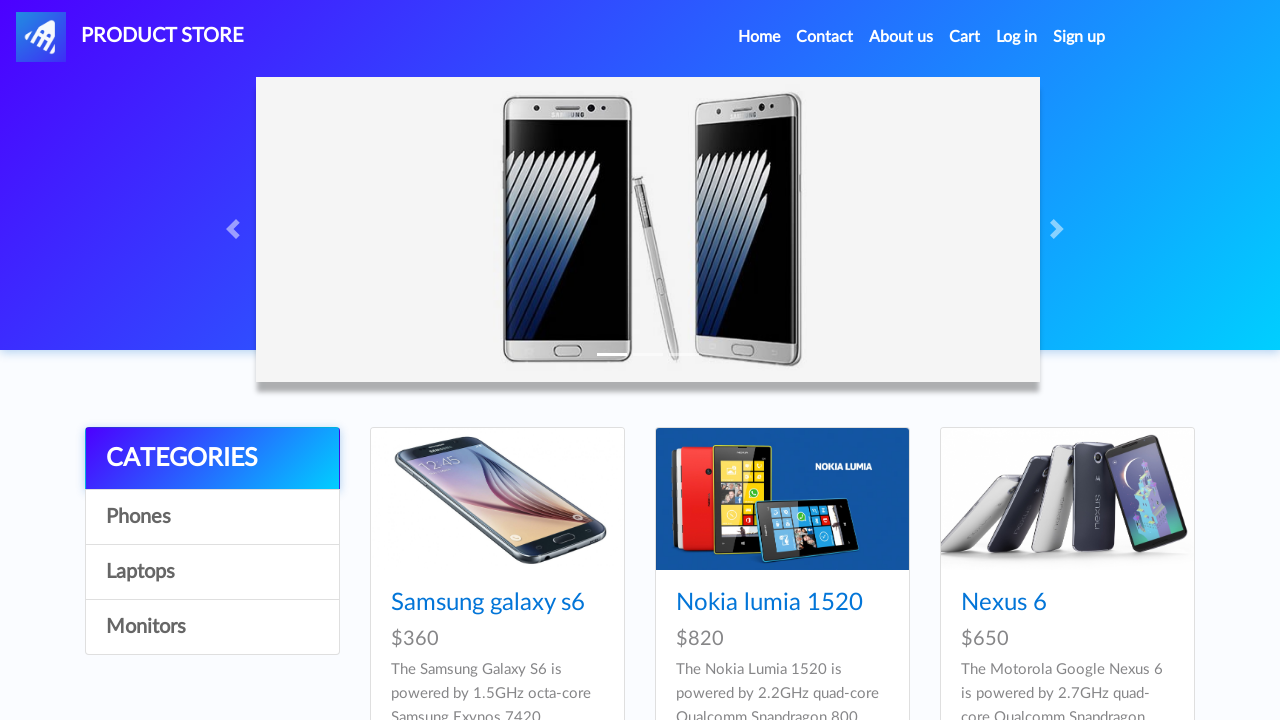

Verified that product device listings are displayed (assertion passed)
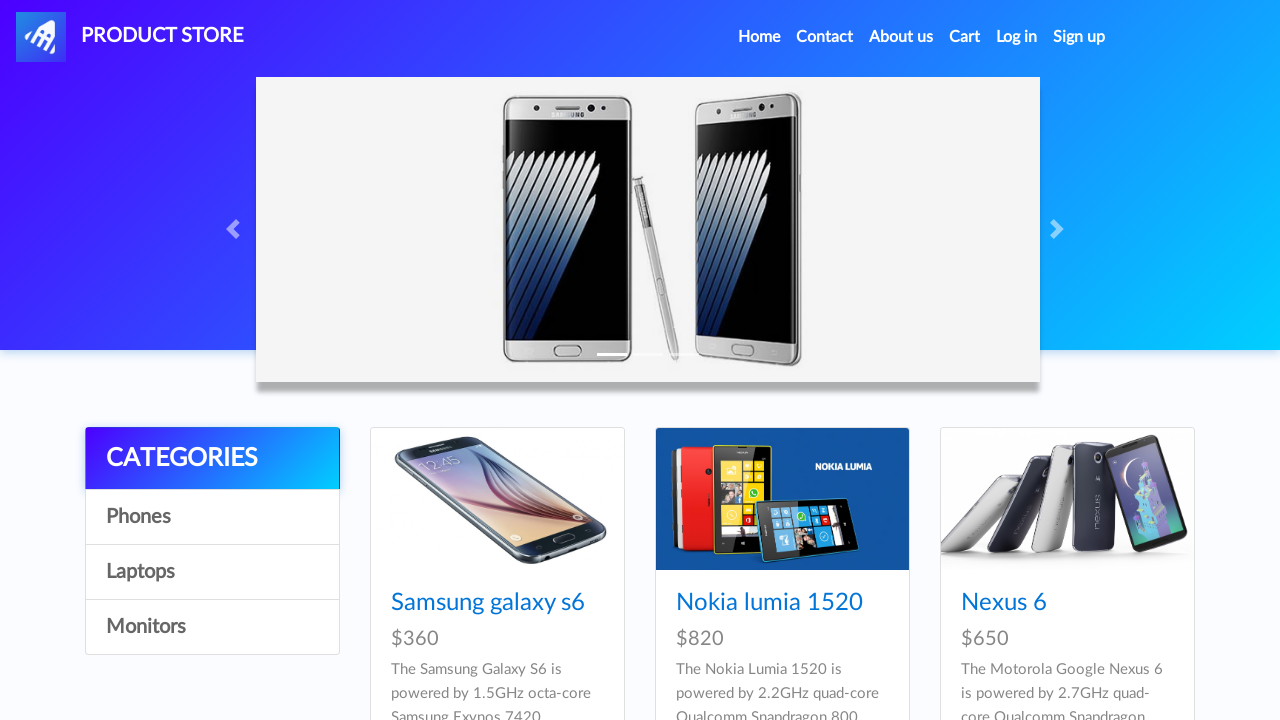

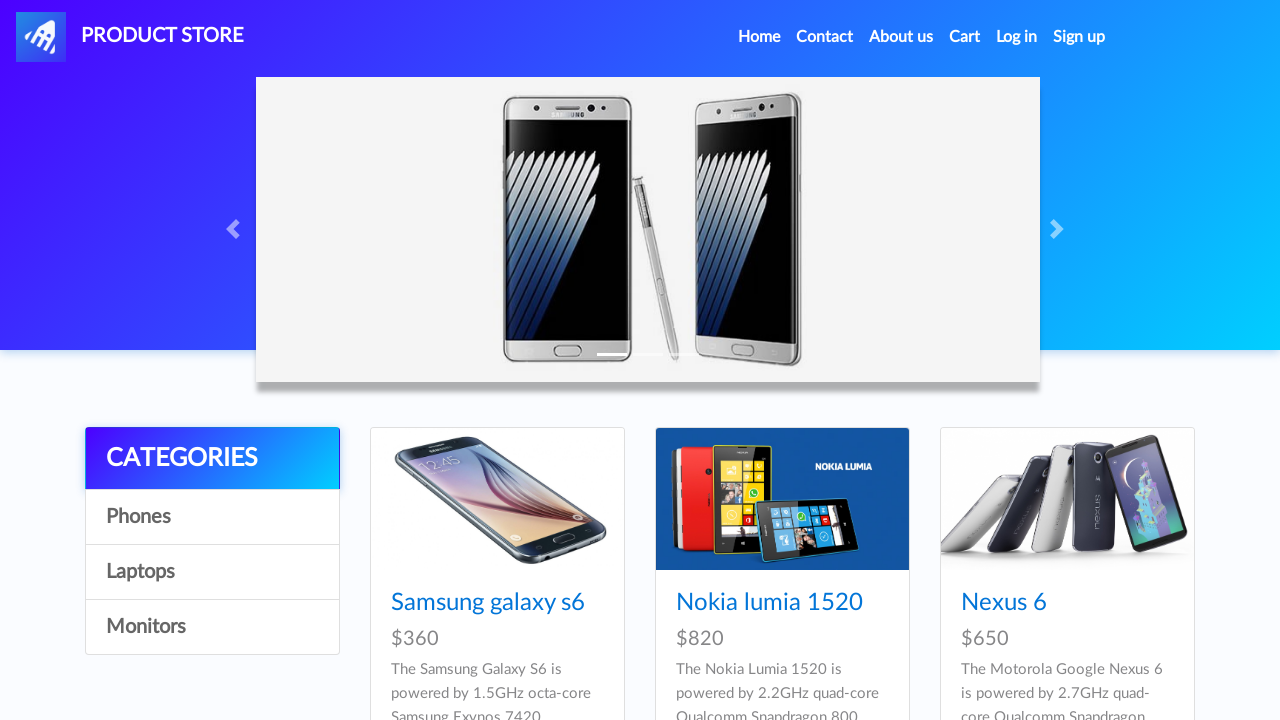